Creates a new paste on Pastebin with git commands for code dominance, sets syntax highlighting to Bash, expiration to 10 minutes, and names it "how to gain dominance among developers"

Starting URL: https://pastebin.com/

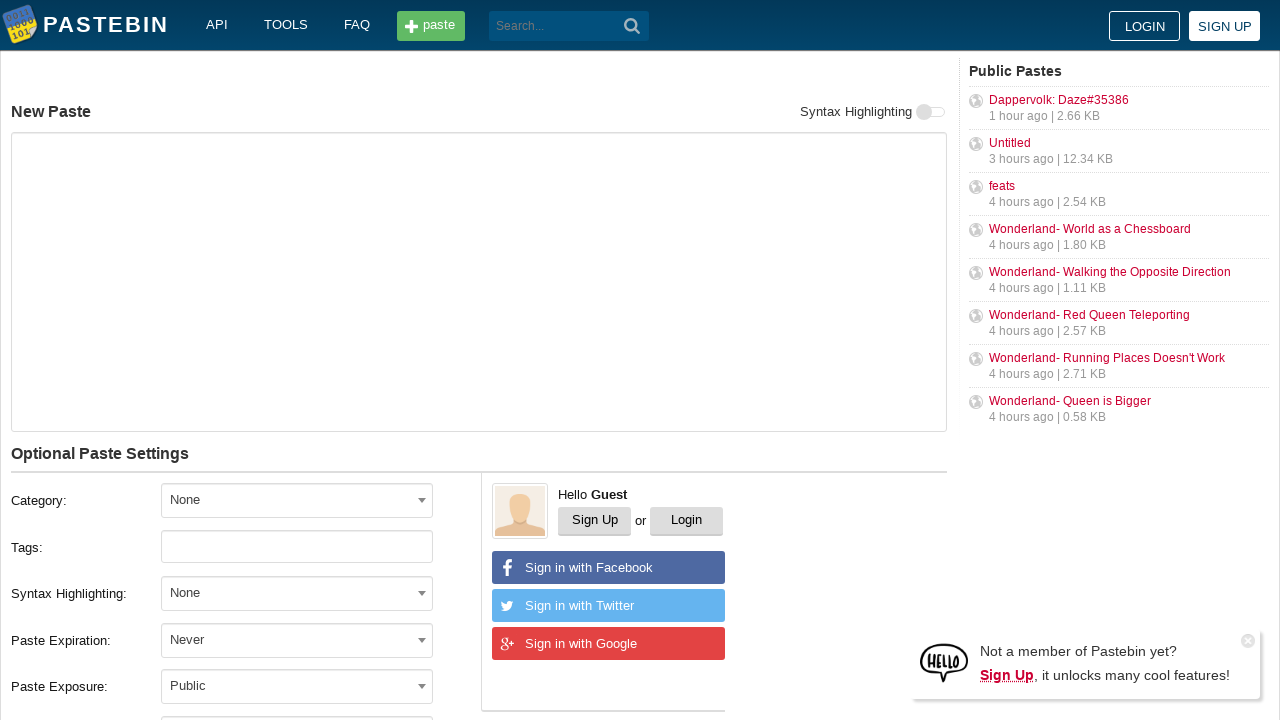

Filled paste content with git commands for code dominance on #postform-text
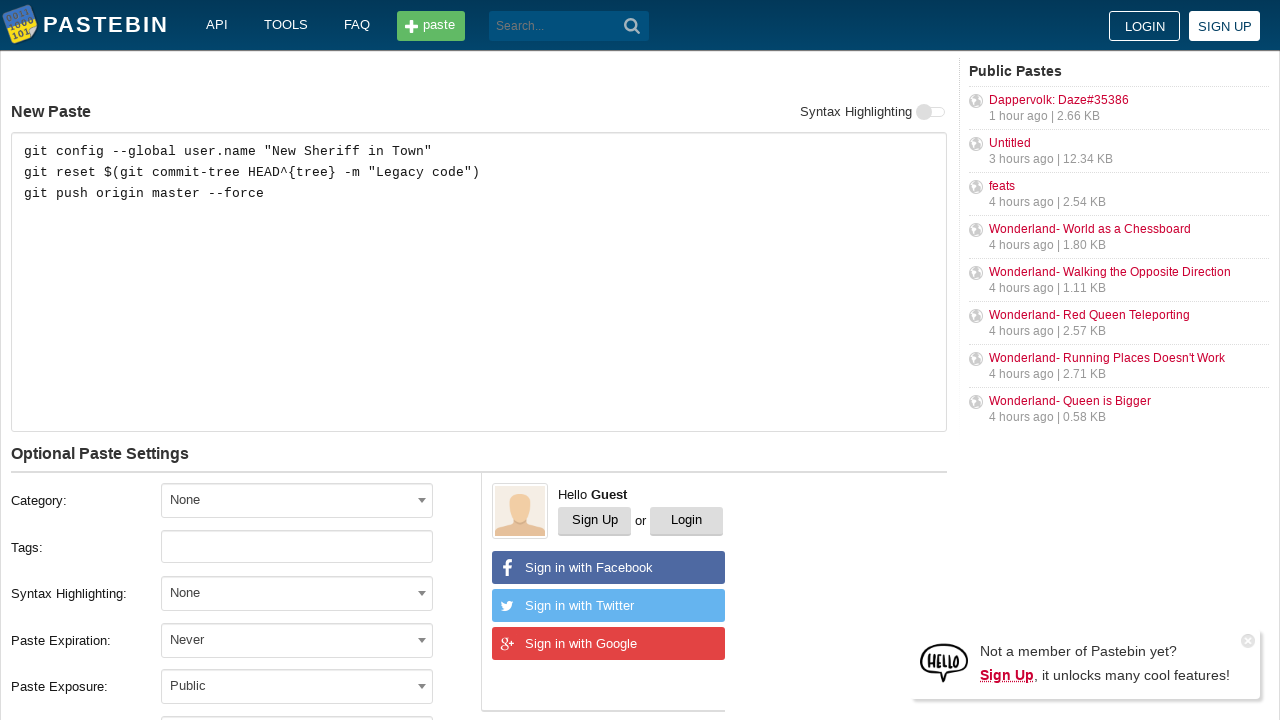

Clicked syntax highlighting dropdown at (297, 593) on #select2-postform-format-container
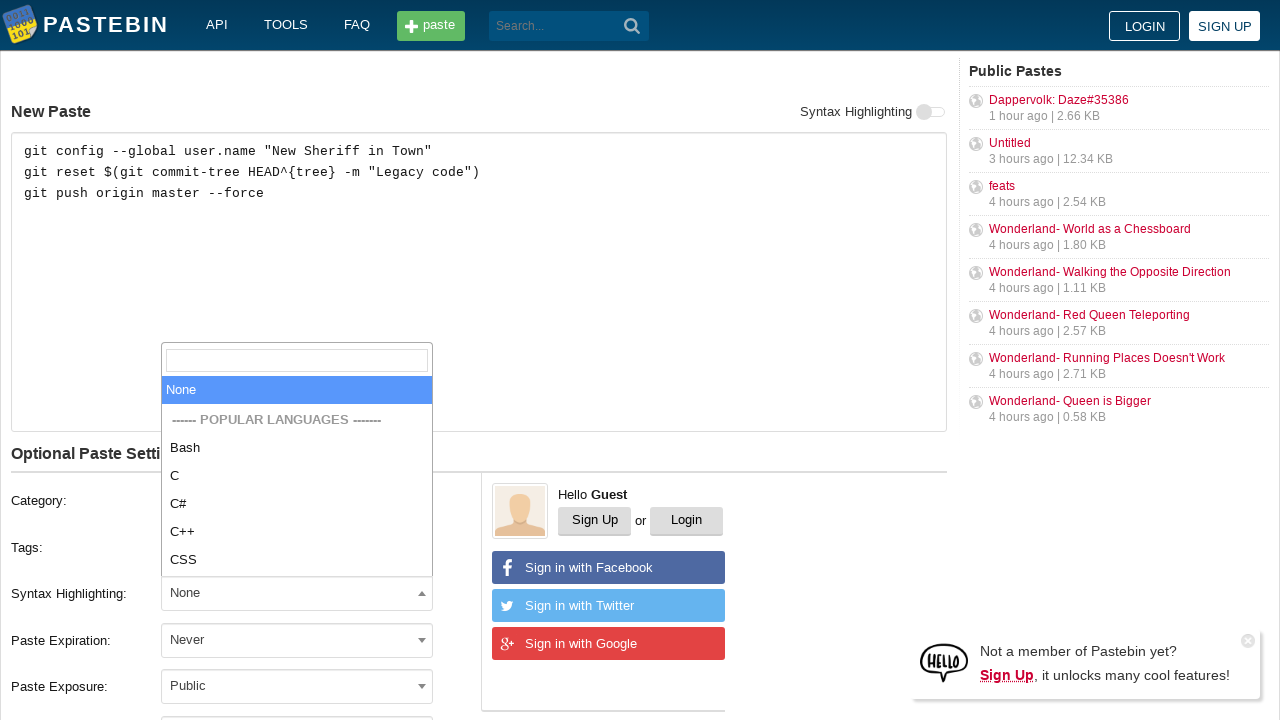

Filled syntax search field with 'Bash' on .select2-search__field
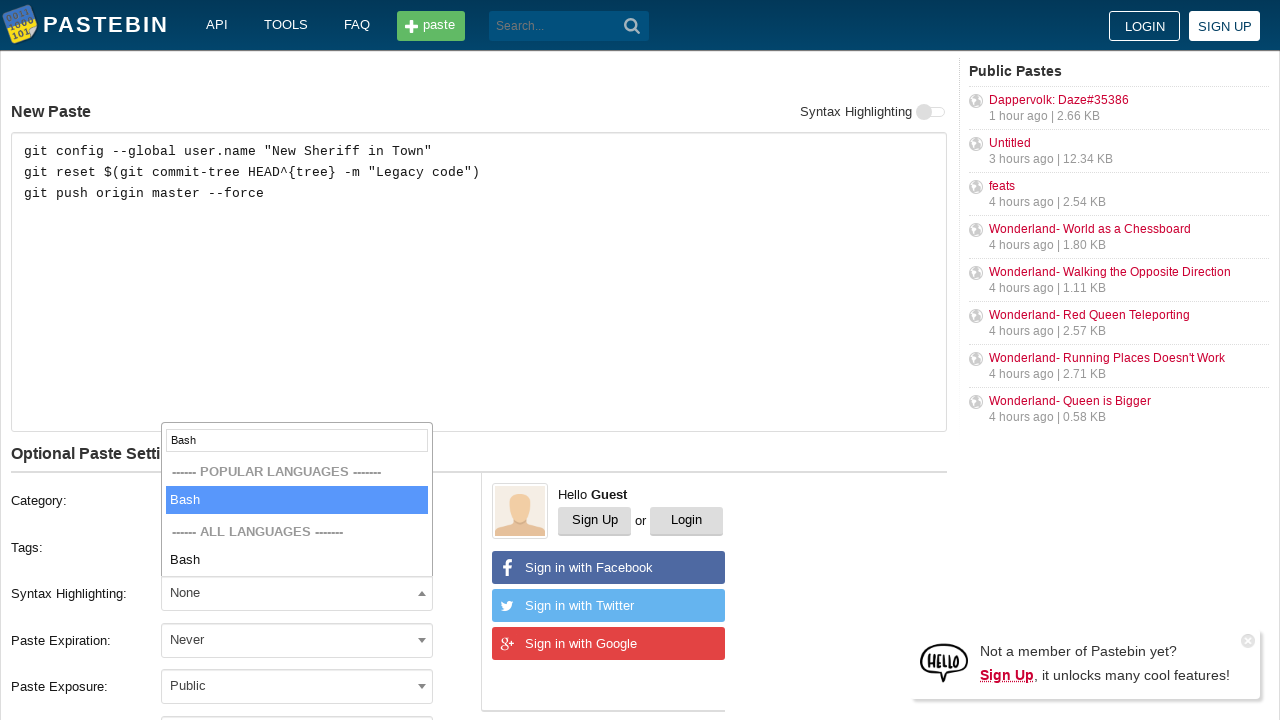

Selected Bash syntax highlighting
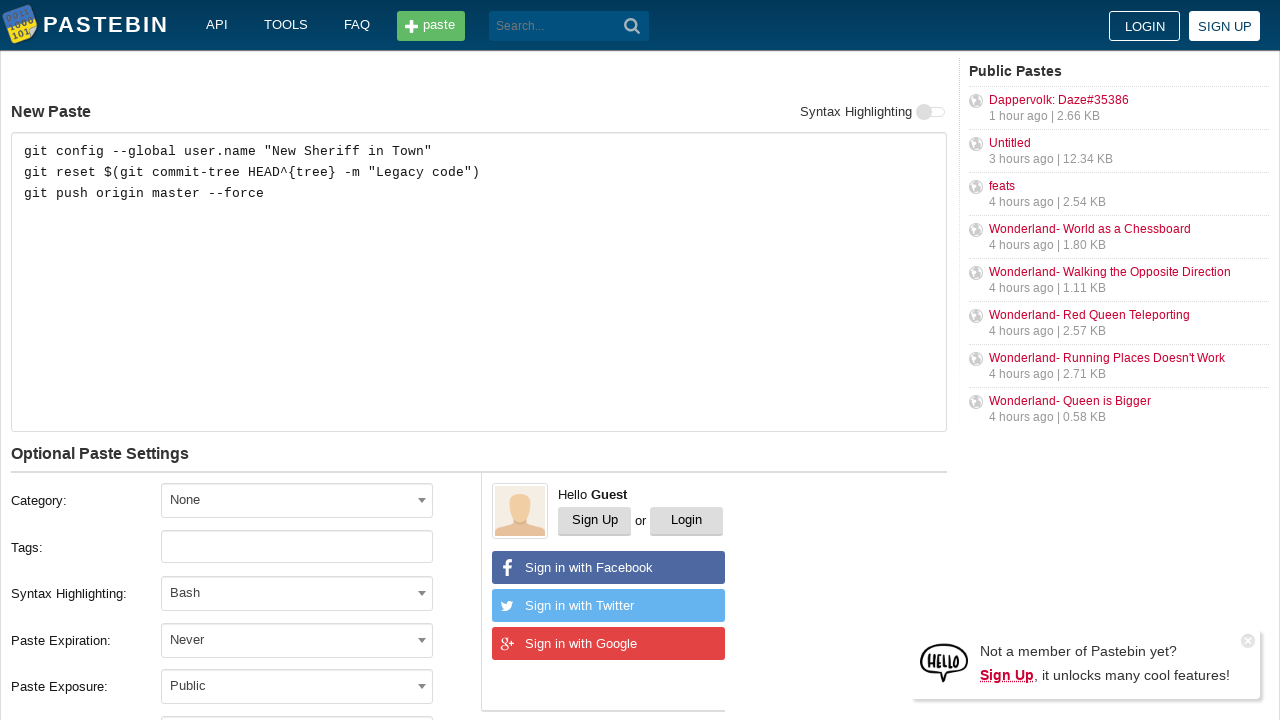

Clicked expiration dropdown at (297, 640) on #select2-postform-expiration-container
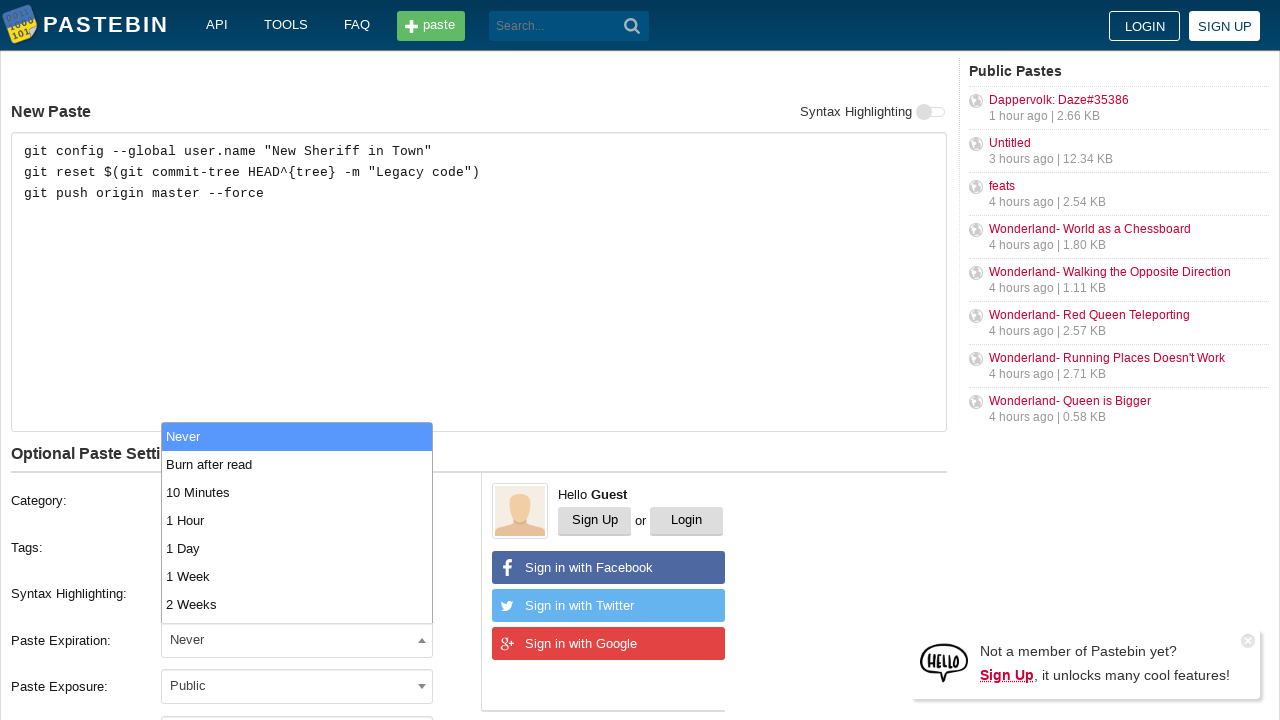

Selected 10 Minutes expiration time at (297, 492) on li:has-text('10 Minutes')
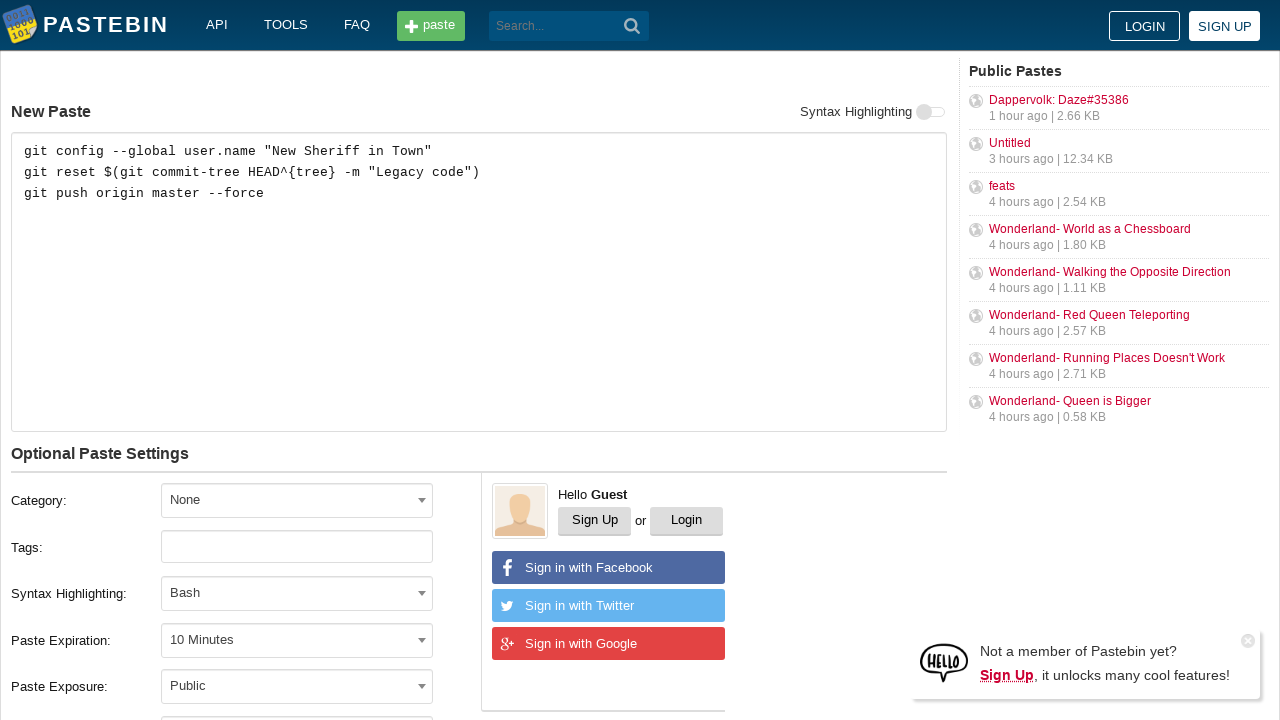

Filled paste name field with 'how to gain dominance among developers' on #postform-name
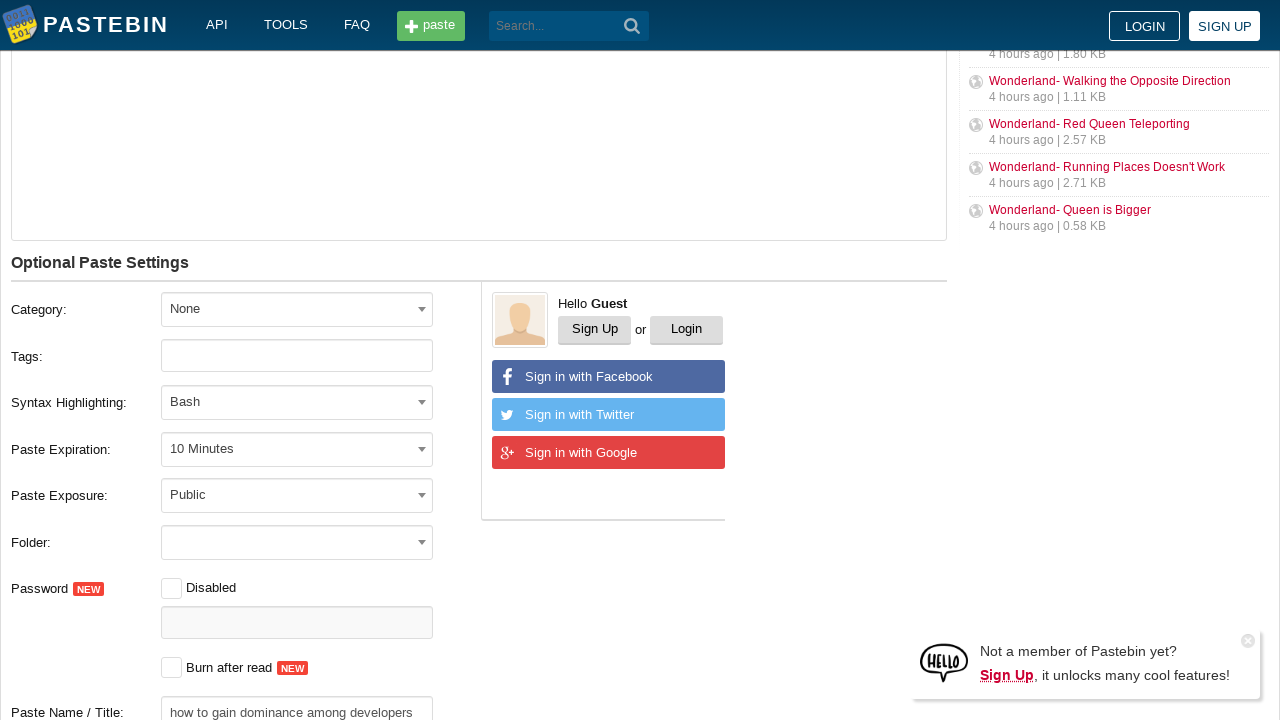

Clicked Create New Paste button to submit the paste at (632, 26) on button[type='submit']
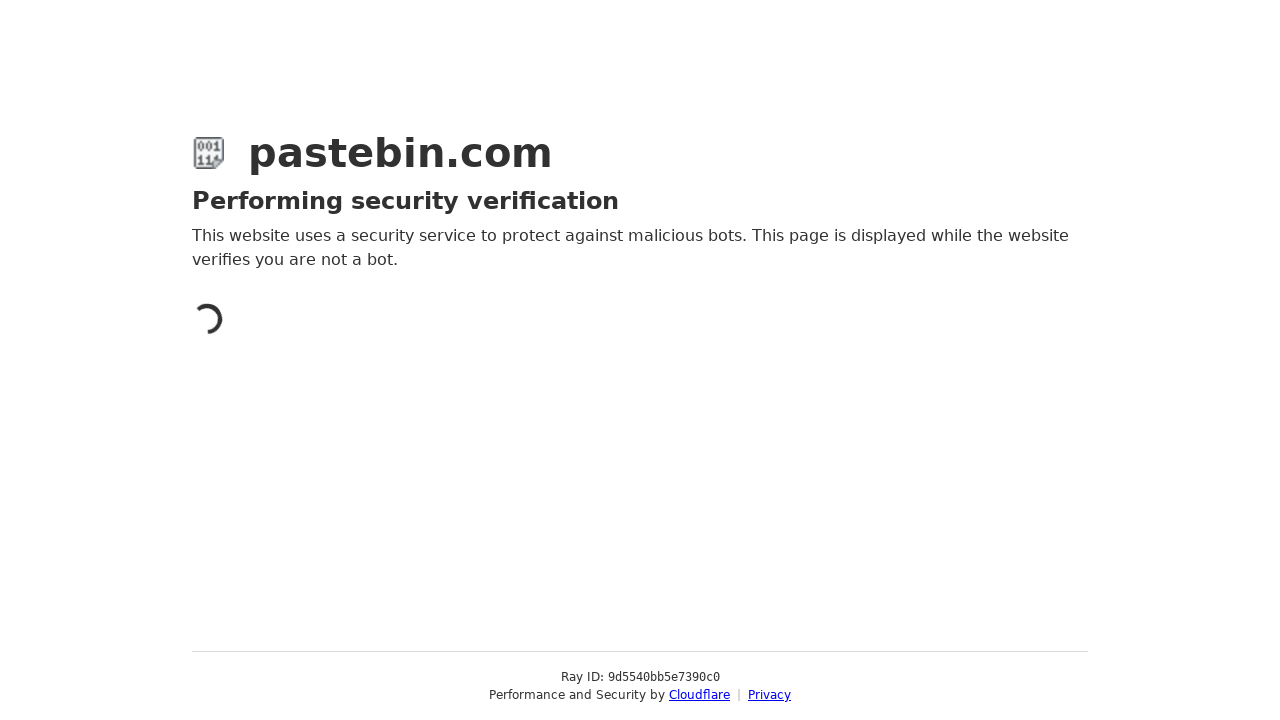

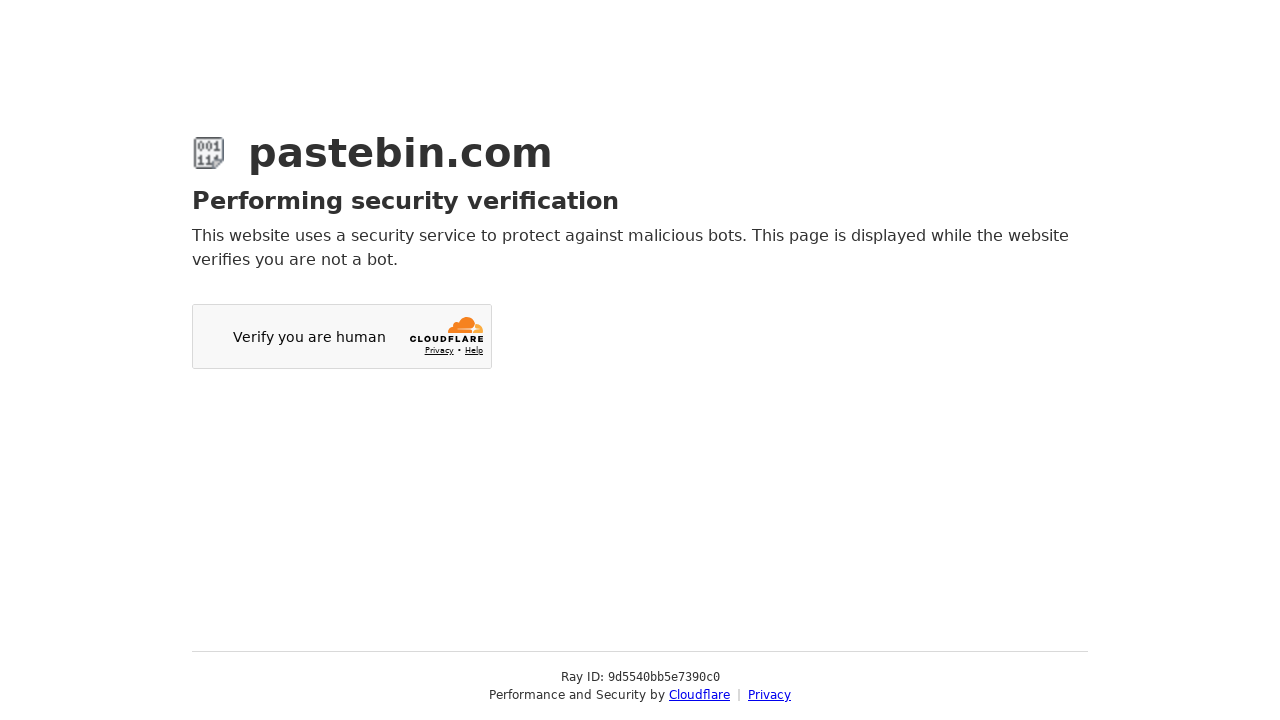